Tests click and hold selection by dragging from the first number to the 15th number in a selectable grid, selecting 12 items.

Starting URL: https://automationfc.github.io/jquery-selectable/

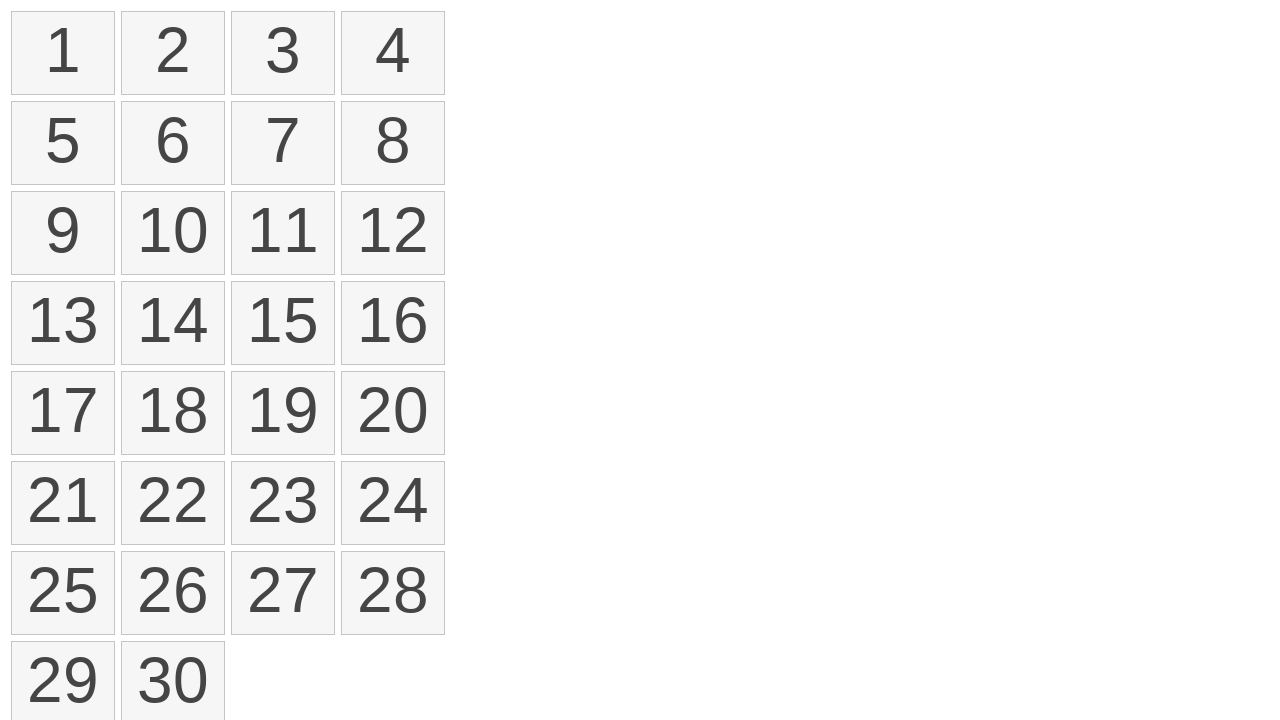

Waited for selectable items to load
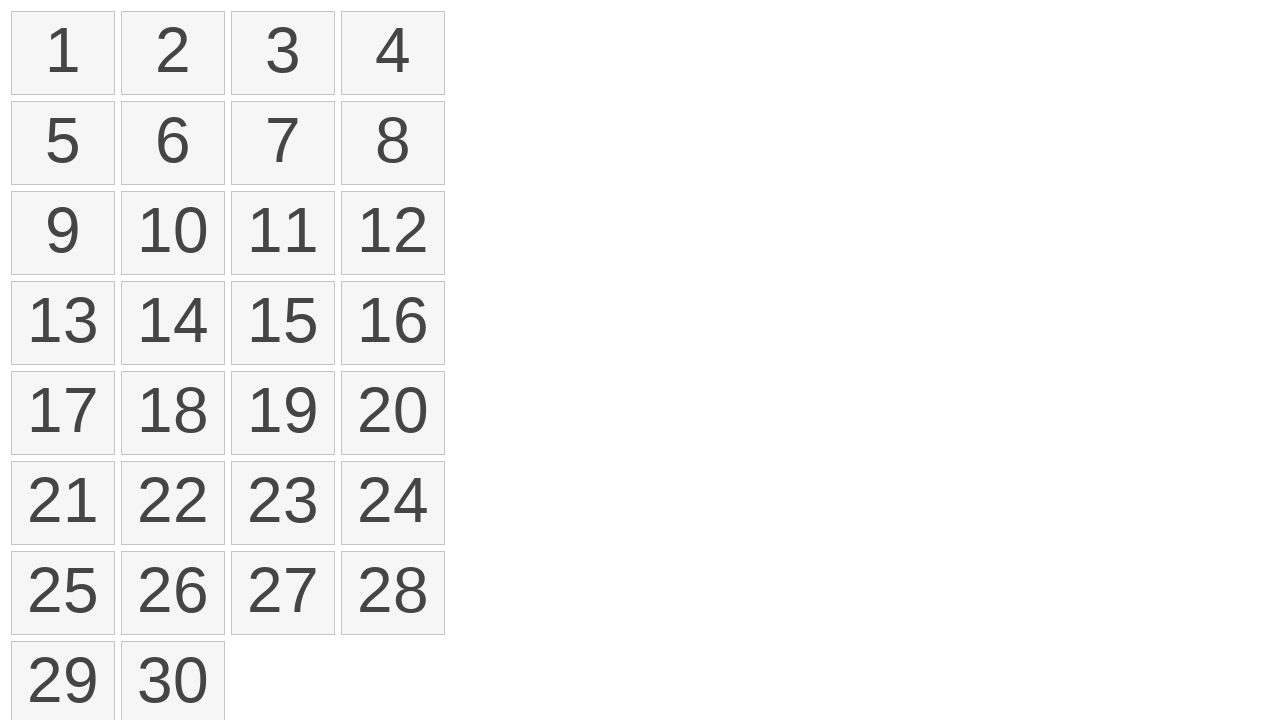

Located all selectable number elements
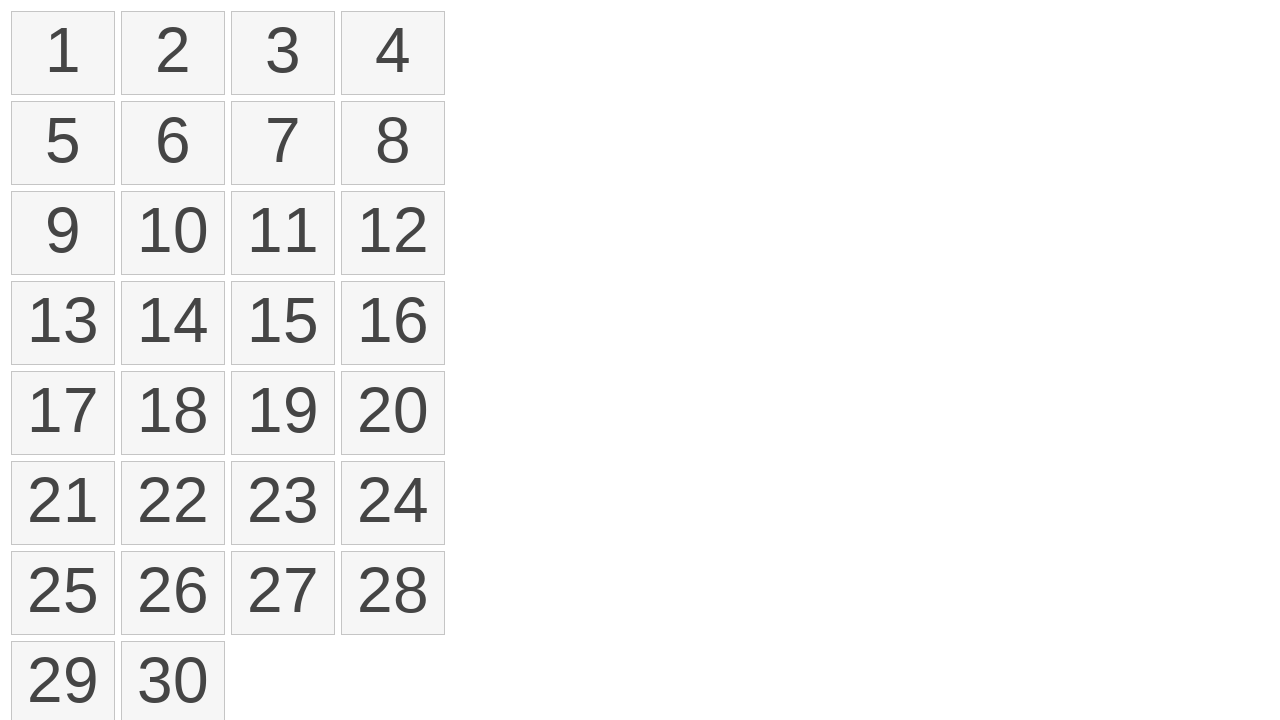

Retrieved bounding box for first number element
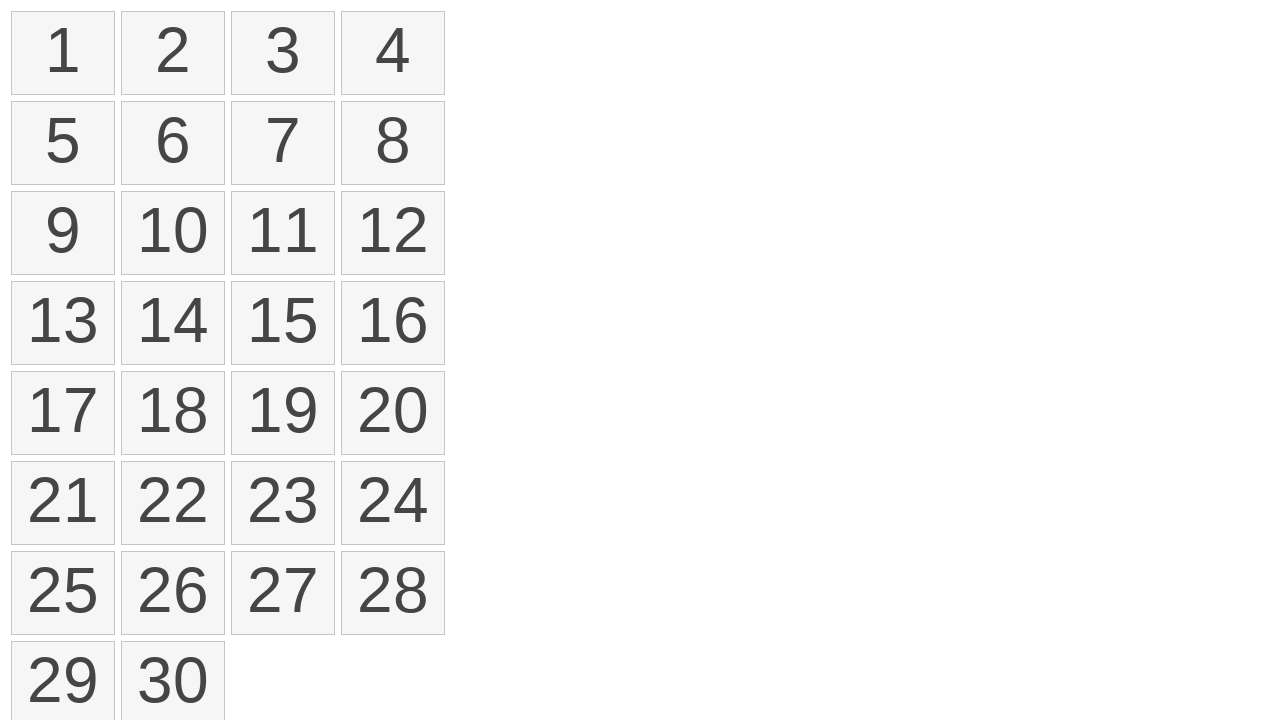

Retrieved bounding box for 15th number element
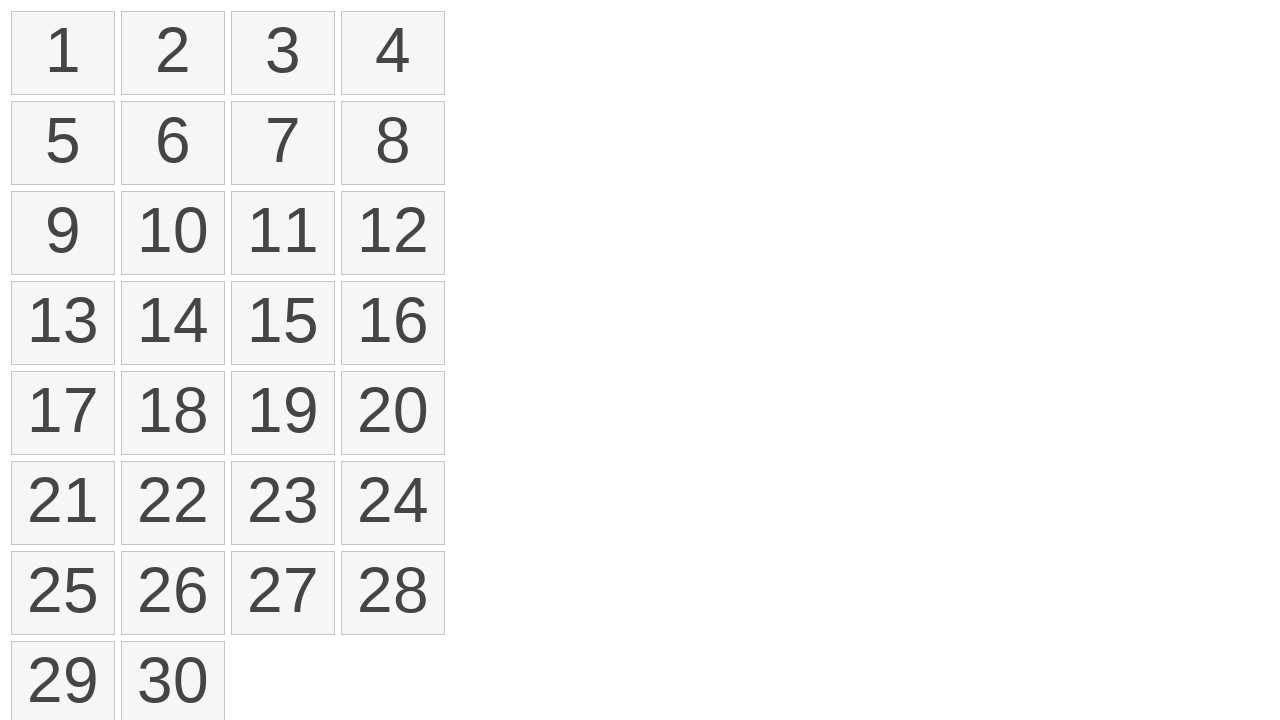

Moved mouse to center of first number element at (63, 53)
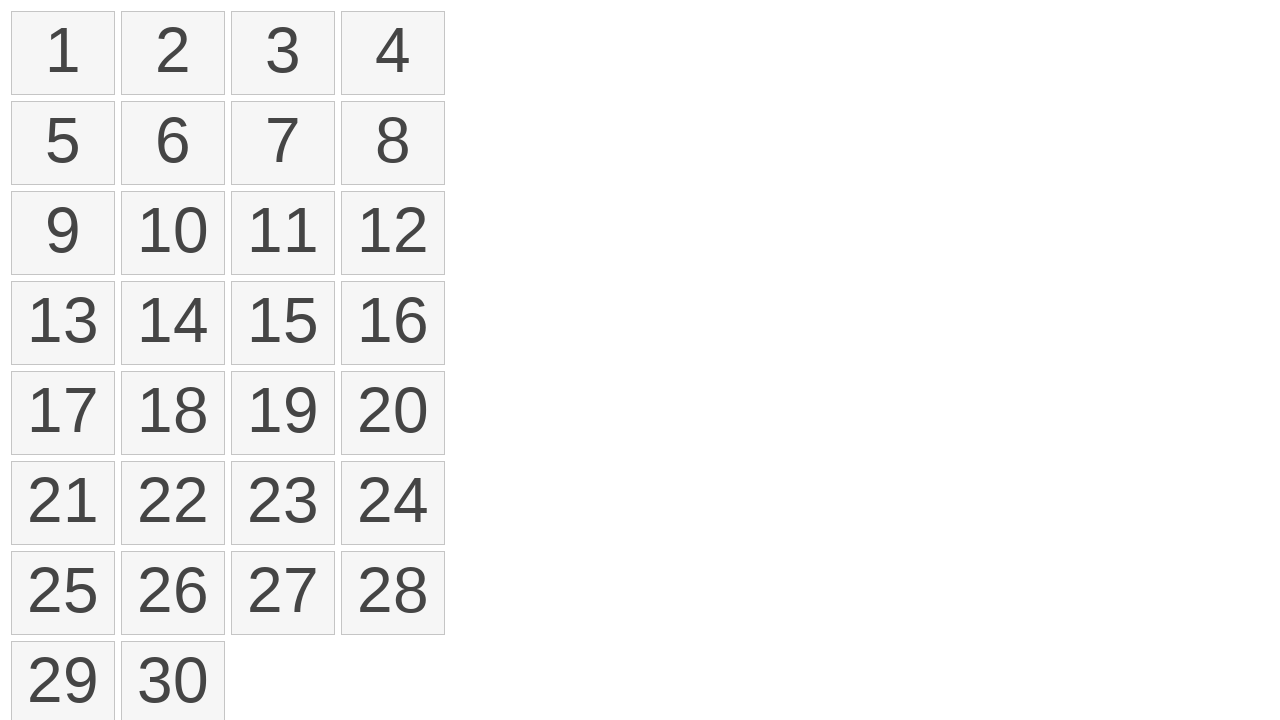

Pressed mouse button down on first element at (63, 53)
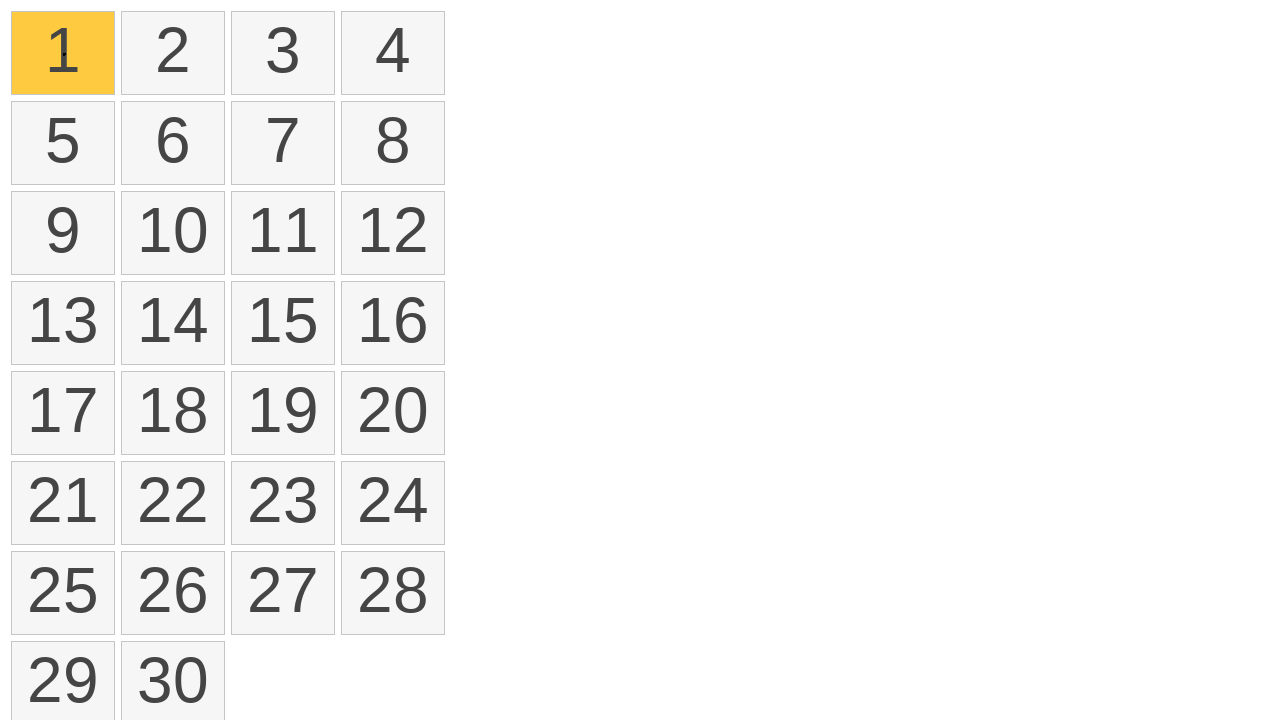

Dragged mouse to center of 15th number element at (283, 323)
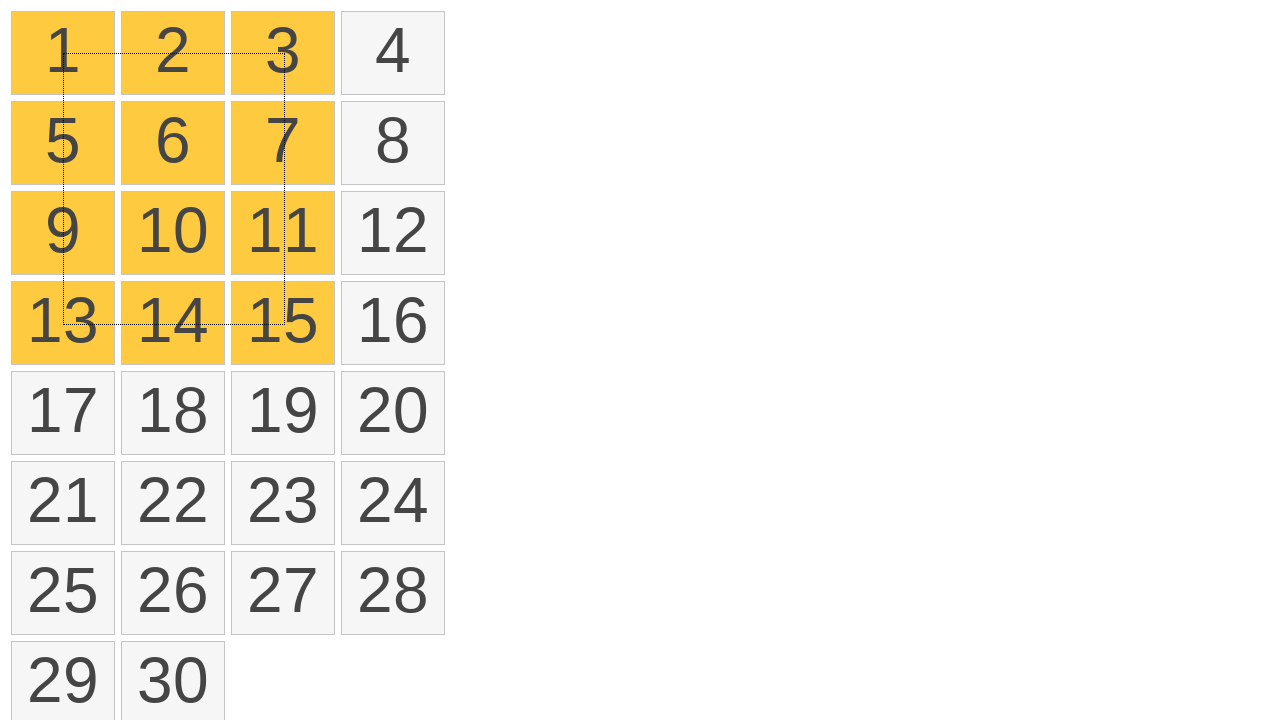

Released mouse button to complete click and hold drag selection at (283, 323)
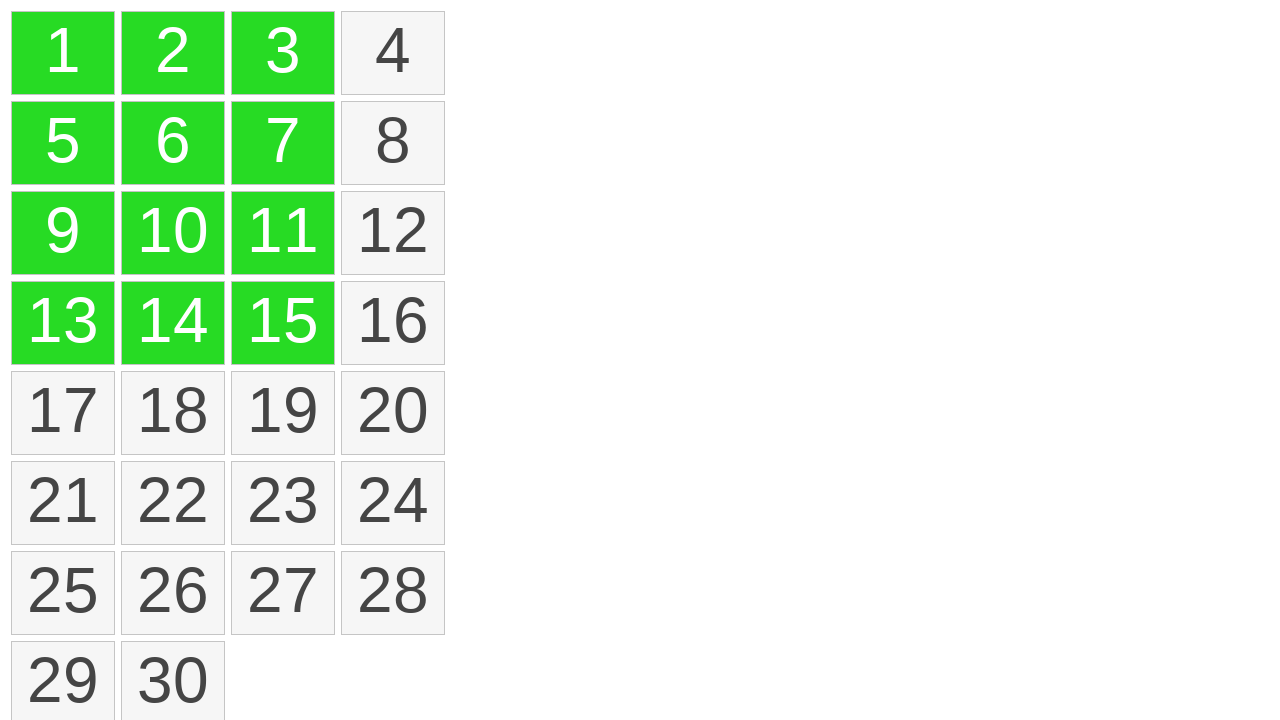

Located all selected items
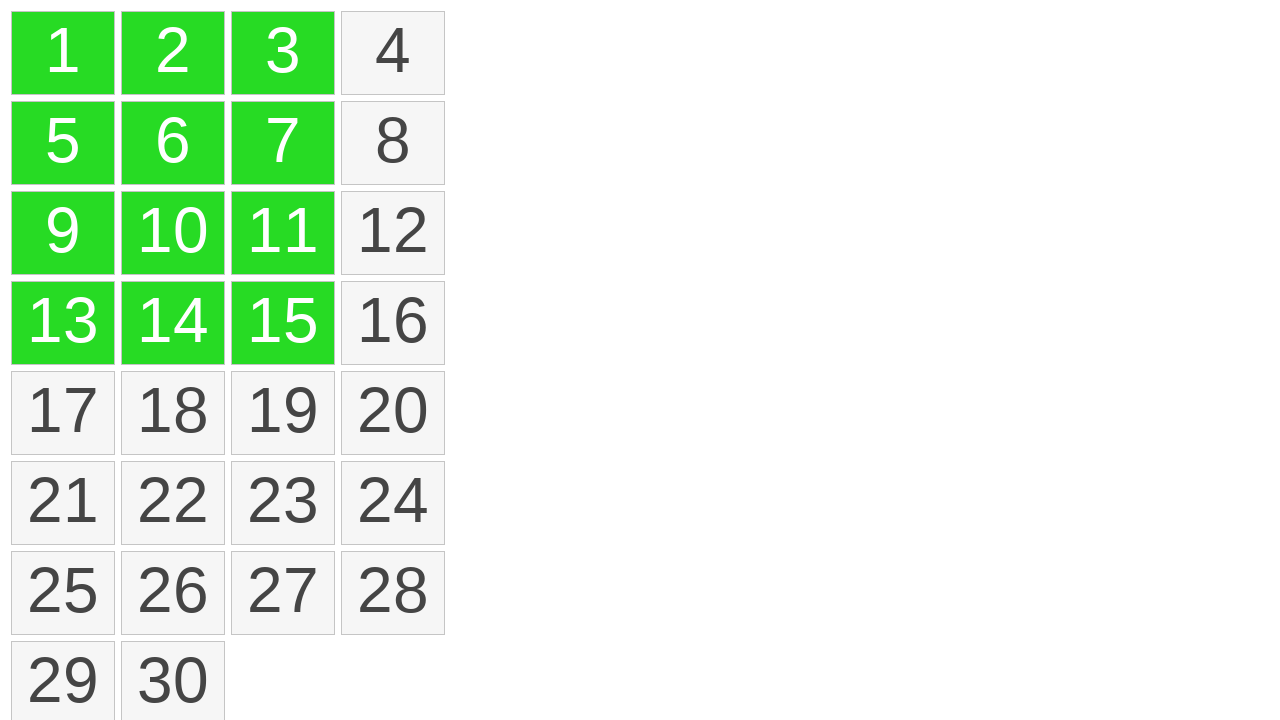

Verified that exactly 12 items are selected
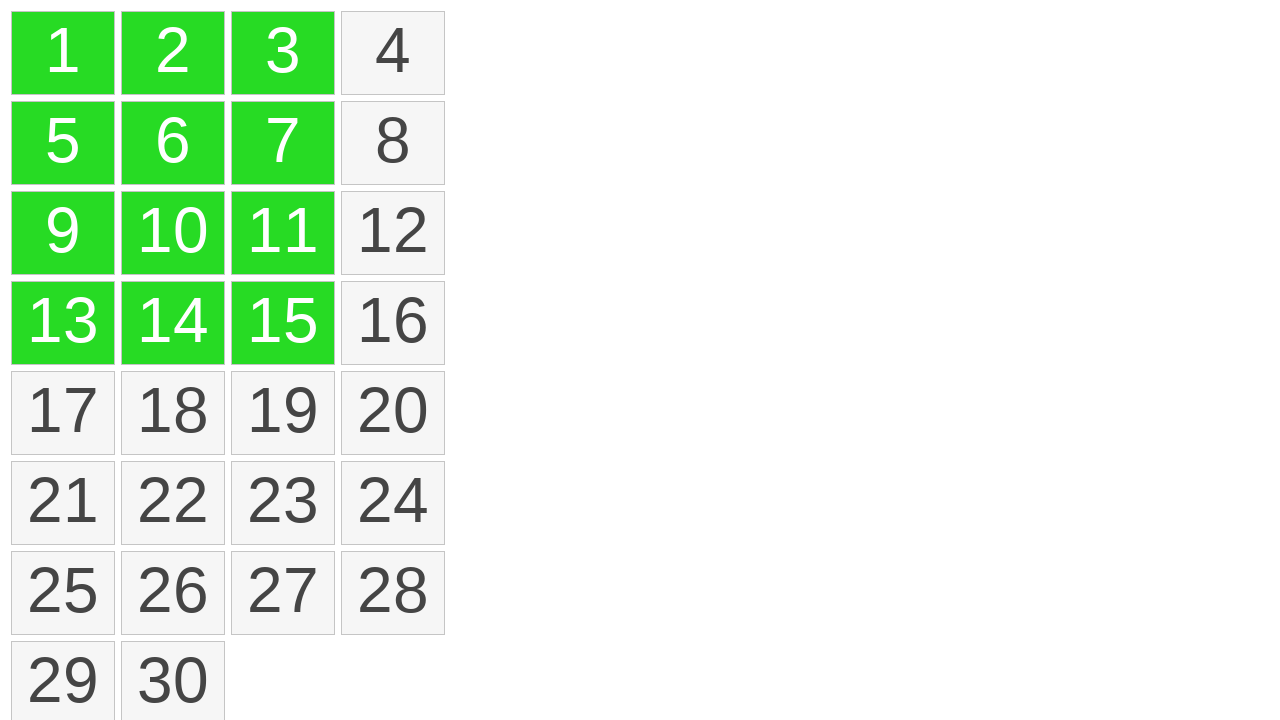

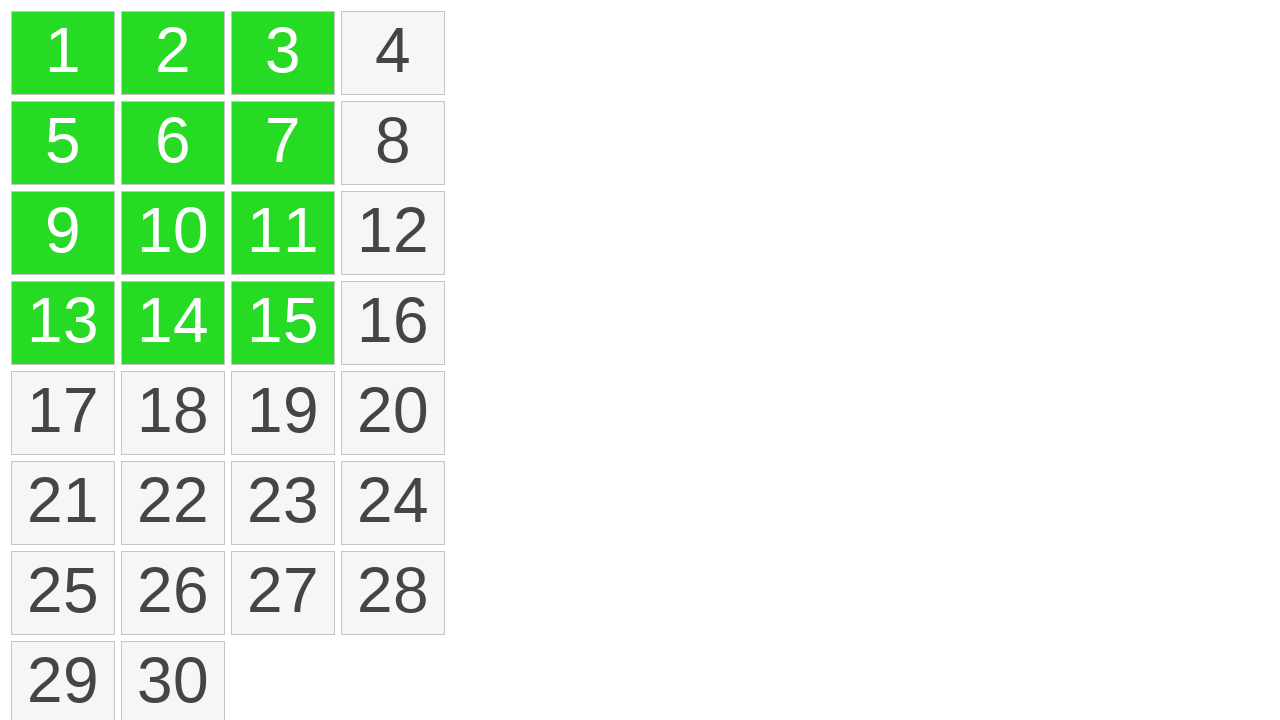